Validates that the regenerate background button has the correct onclick handler

Starting URL: https://jaredwebber.dev

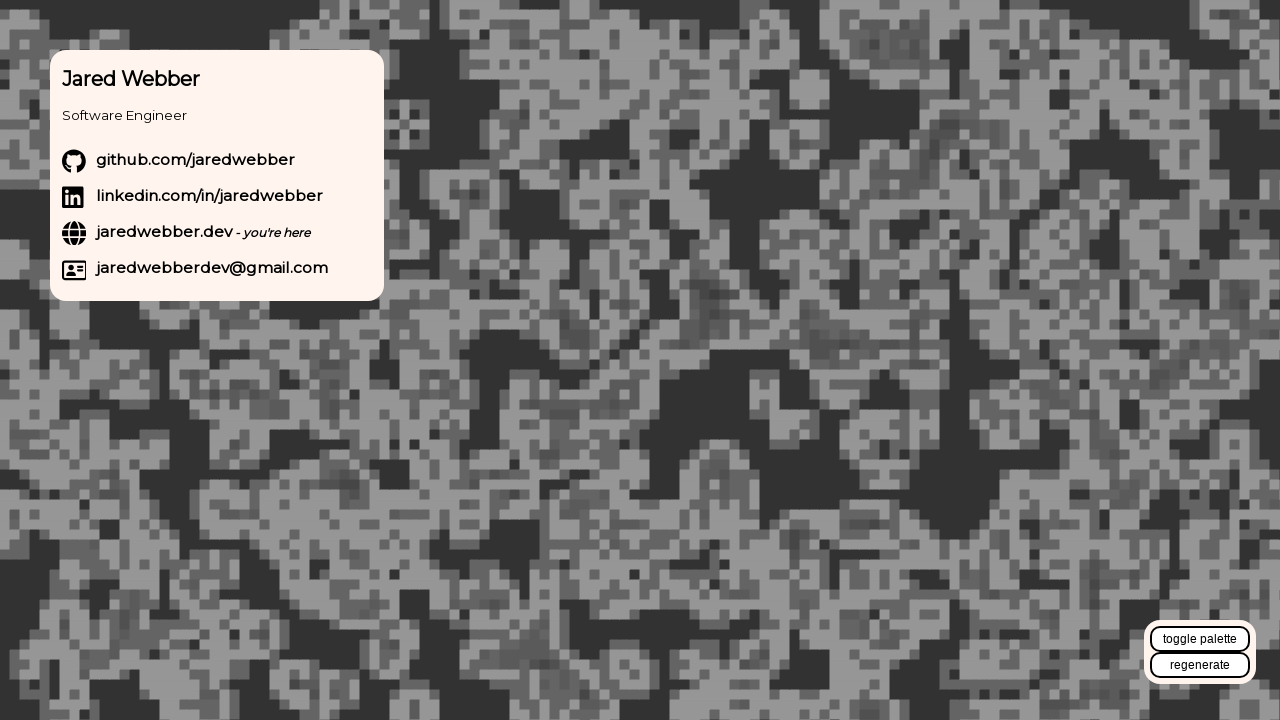

Set input file 'some-file.txt' with test content
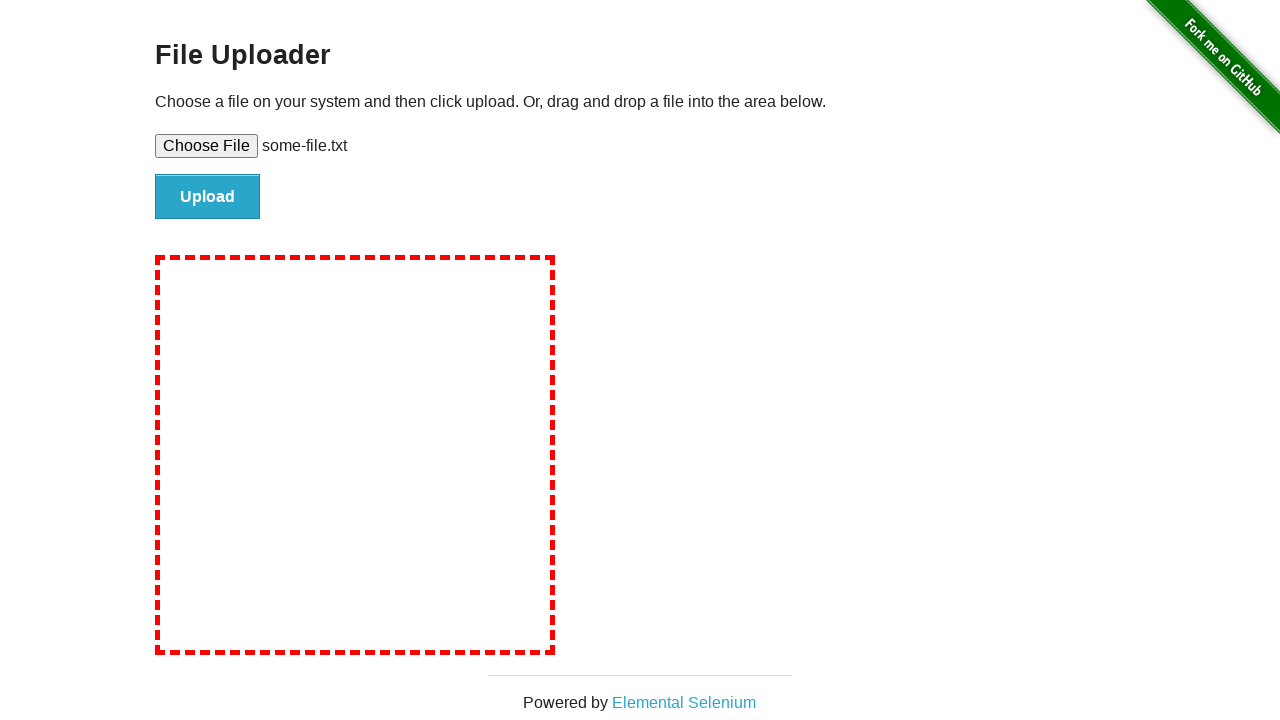

Clicked file submit button
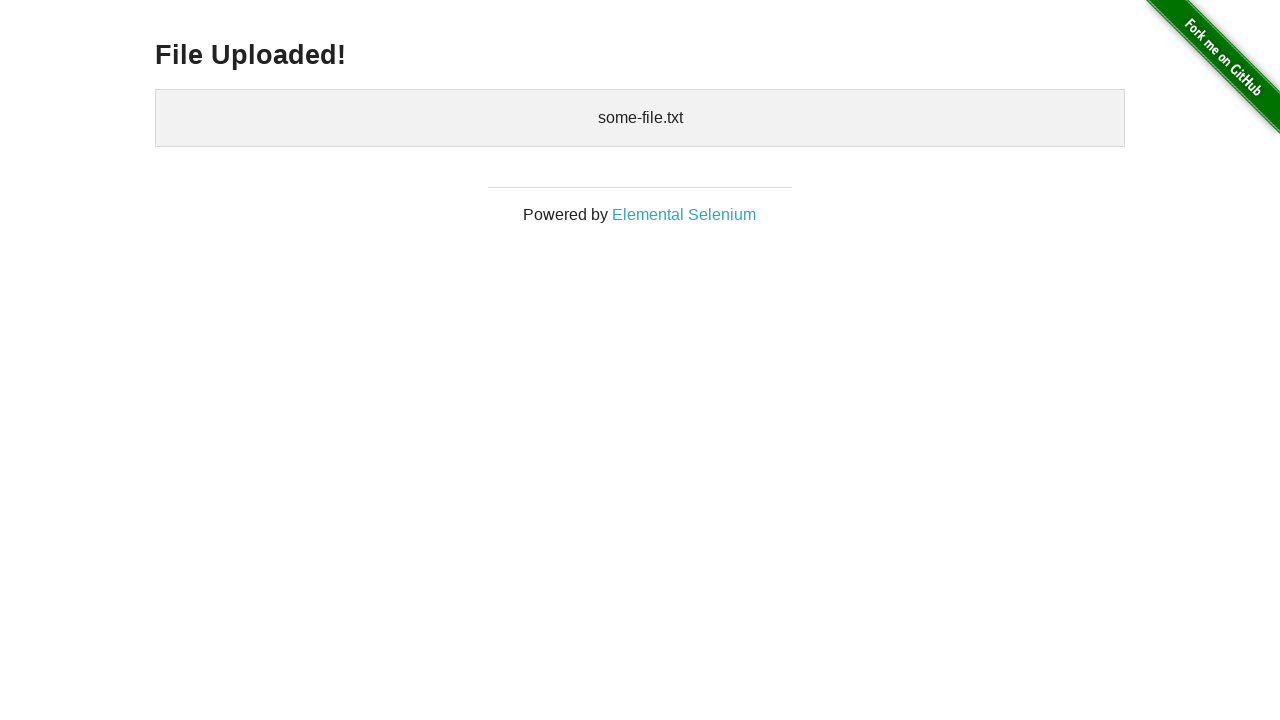

Waited for uploaded files confirmation element to appear
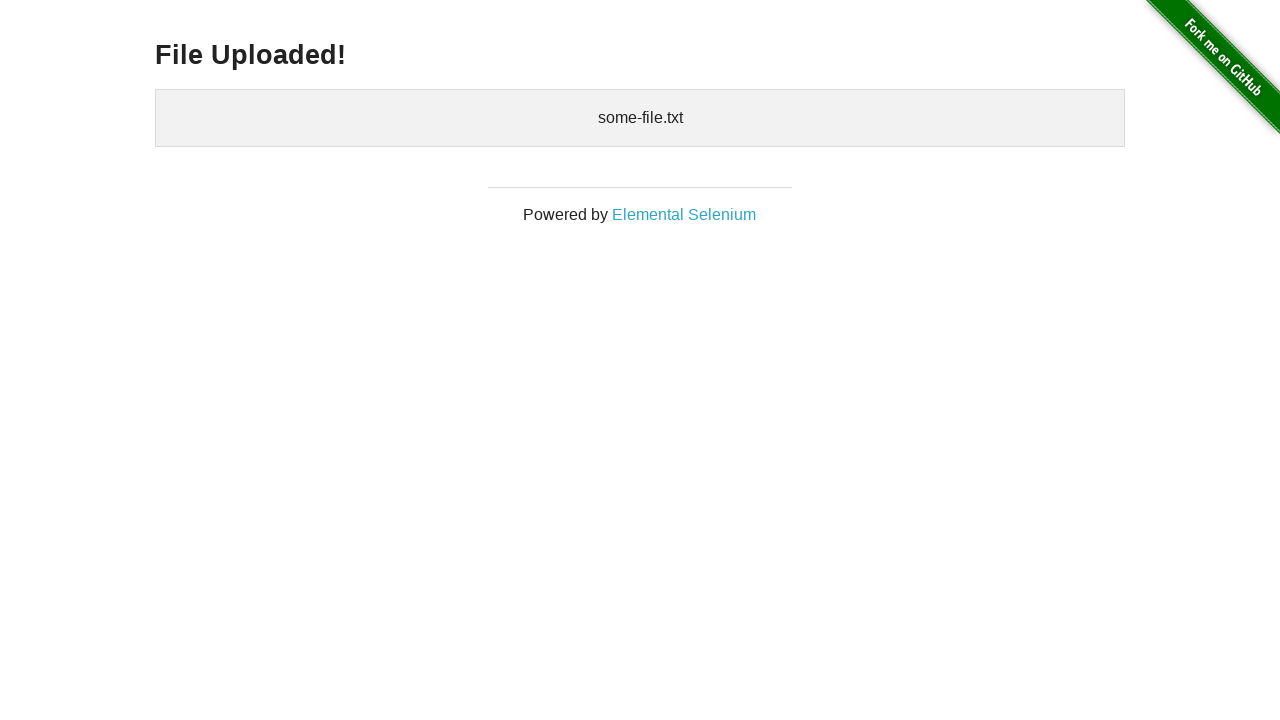

Verified that uploaded filename 'some-file.txt' appears in confirmation
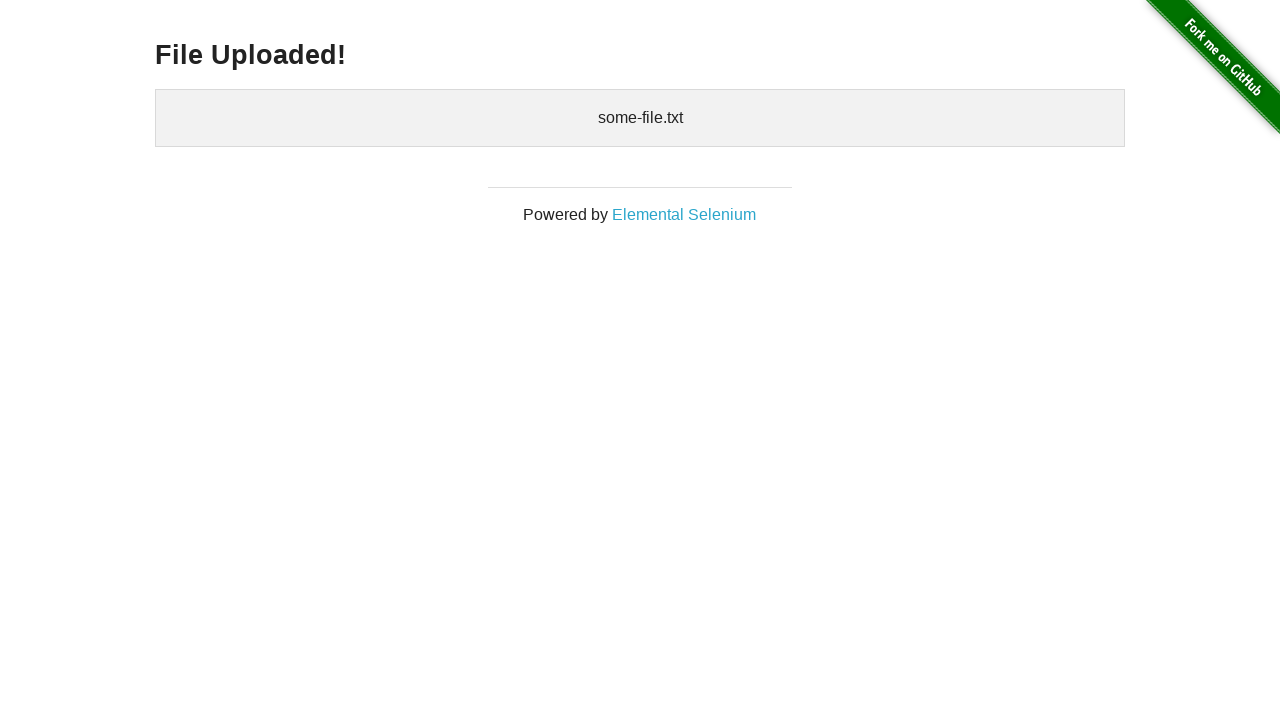

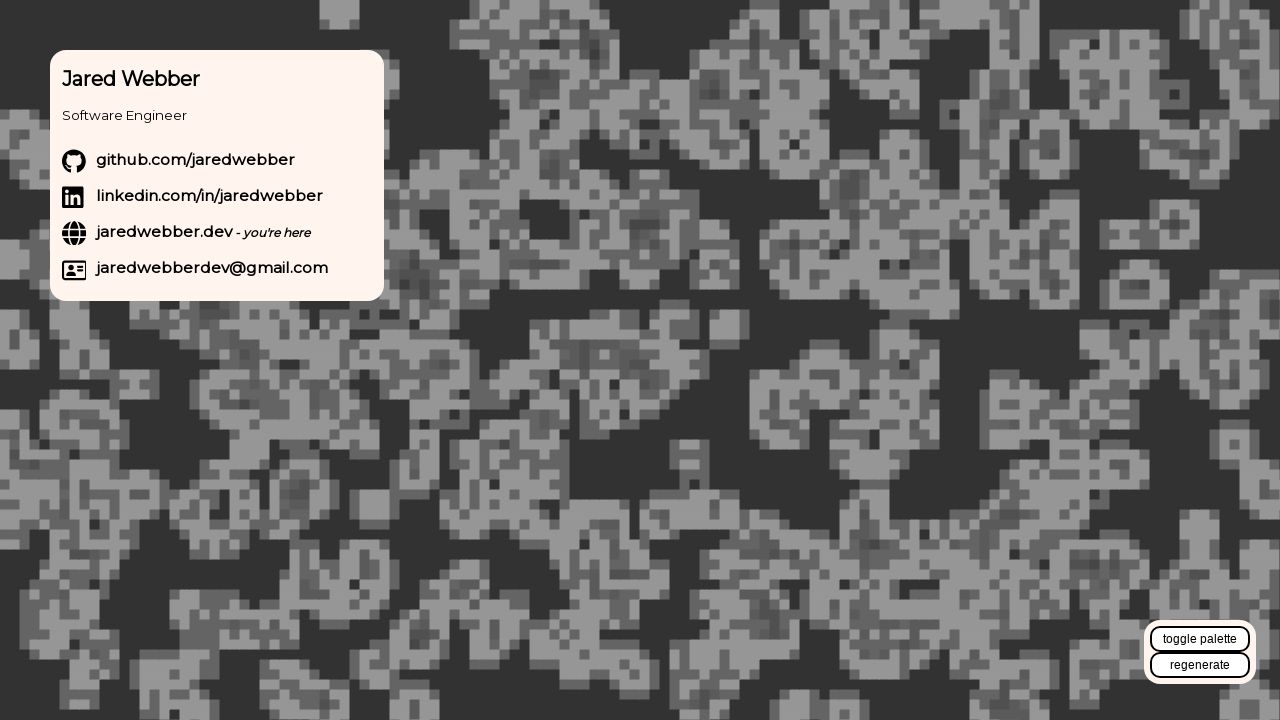